Demonstrates clearing browser cookies and navigating to the KSRTC (Karnataka State Road Transport Corporation) website with a maximized window and clean cookie state.

Starting URL: https://www.ksrtc.in

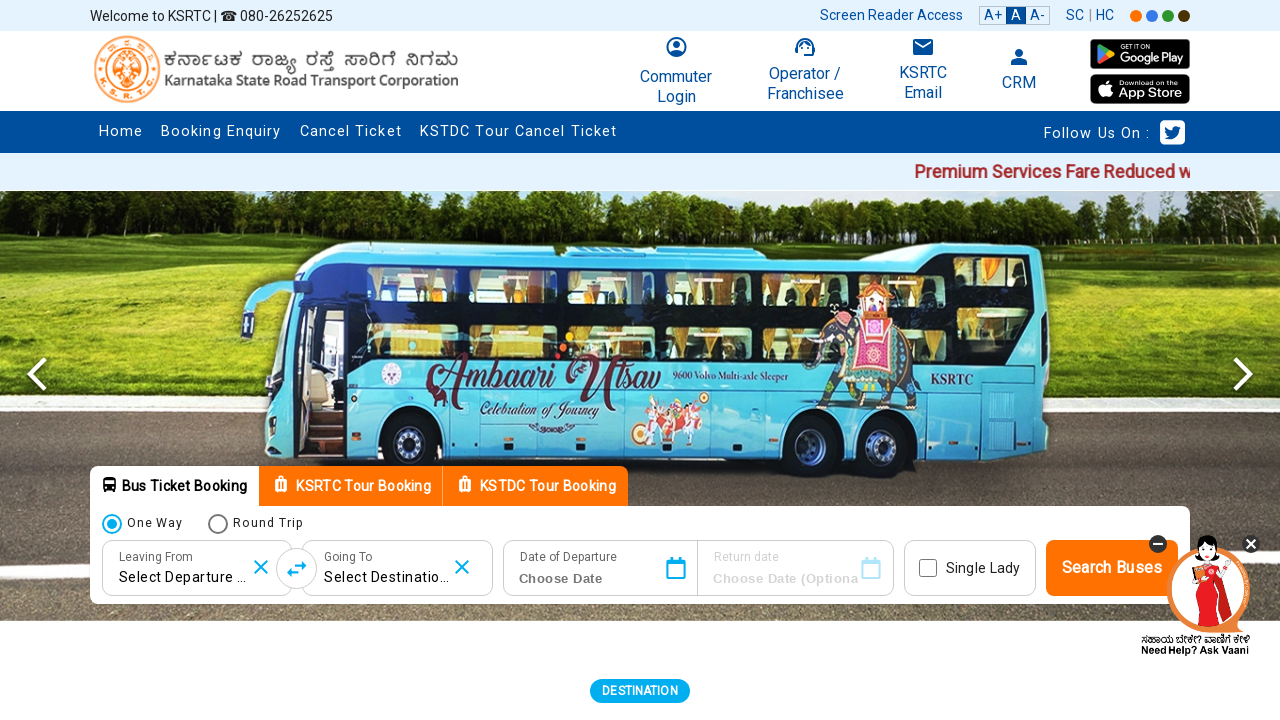

Cleared all cookies from browser context
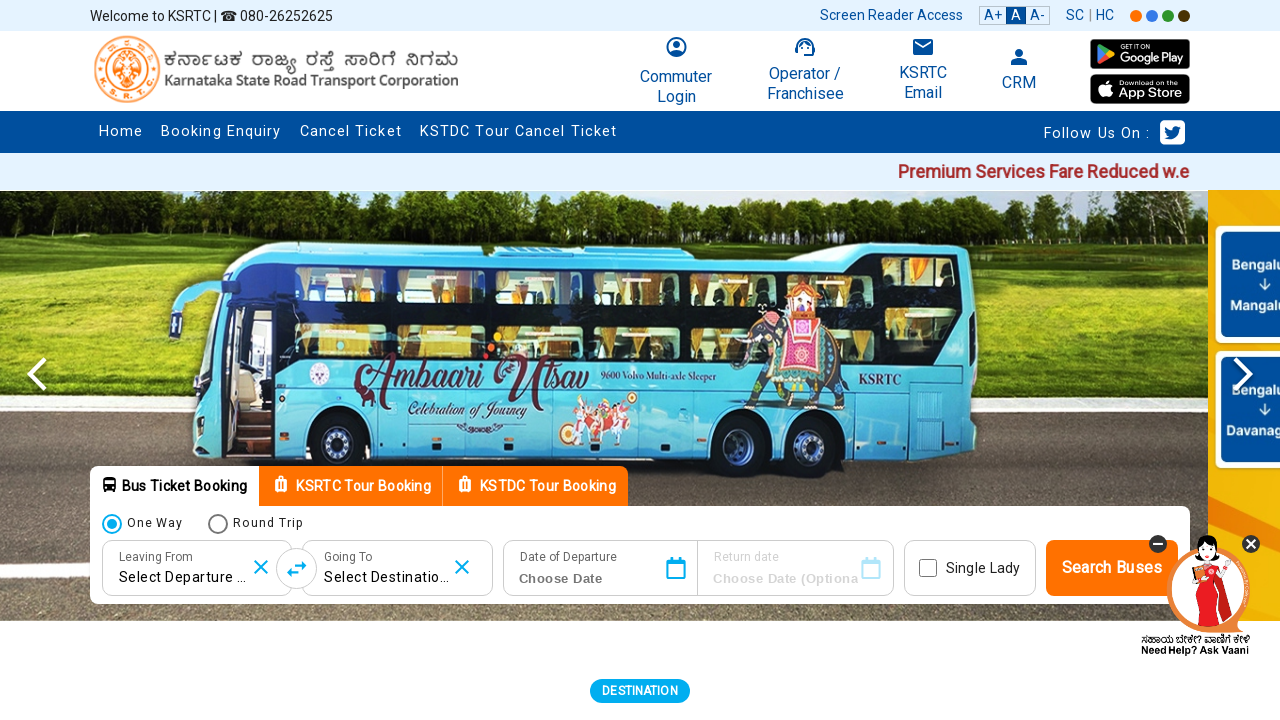

Page fully loaded (domcontentloaded state reached)
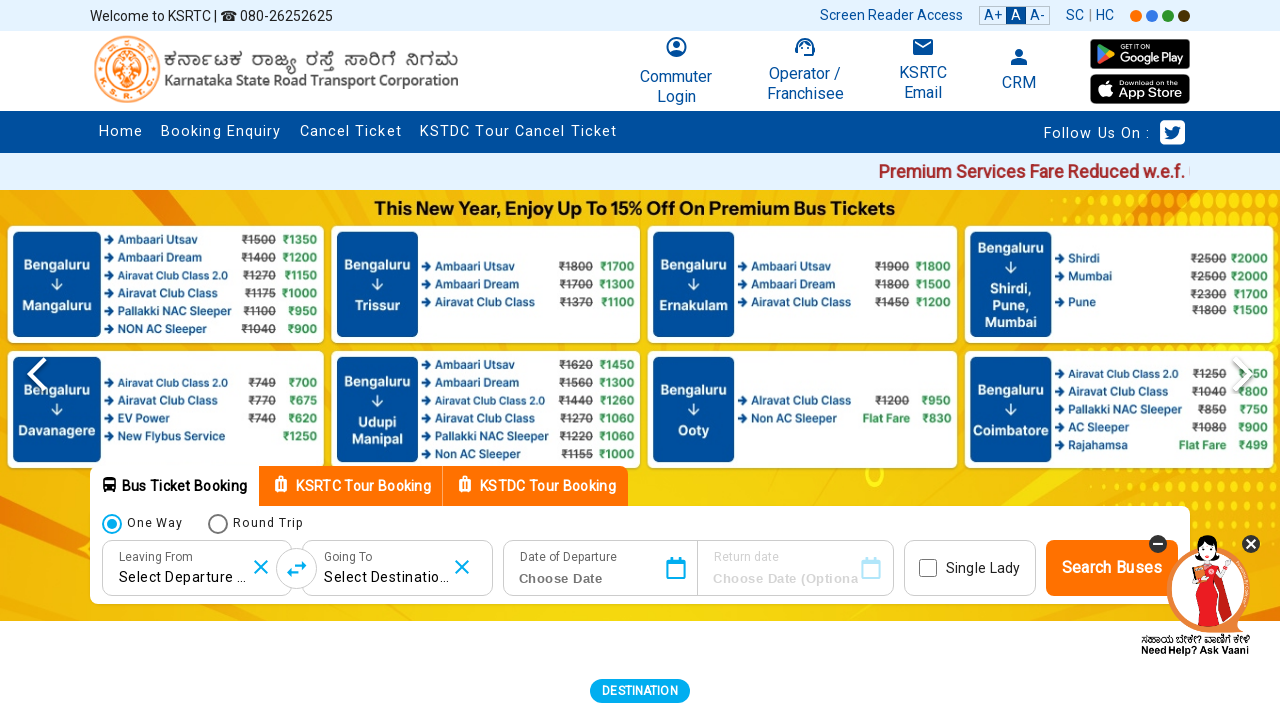

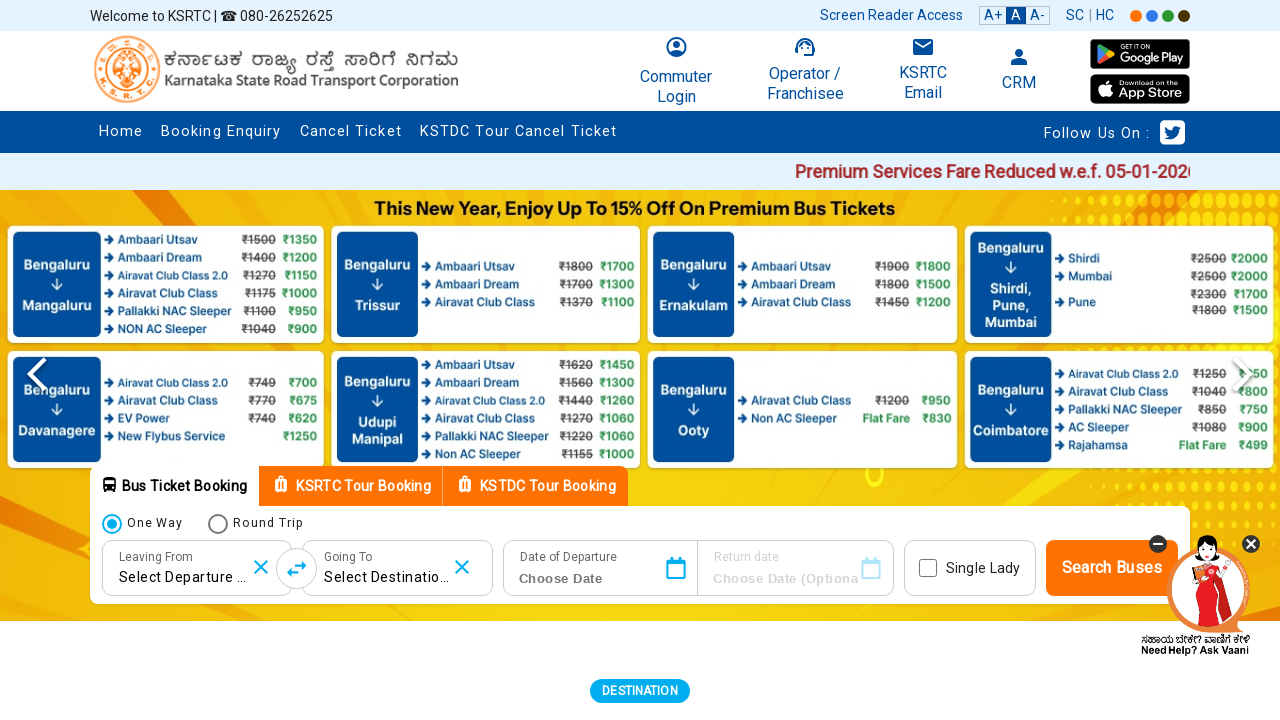